Tests registration with only age filled (no name) and verifies via list page

Starting URL: https://tc-1-final-parte1.vercel.app/

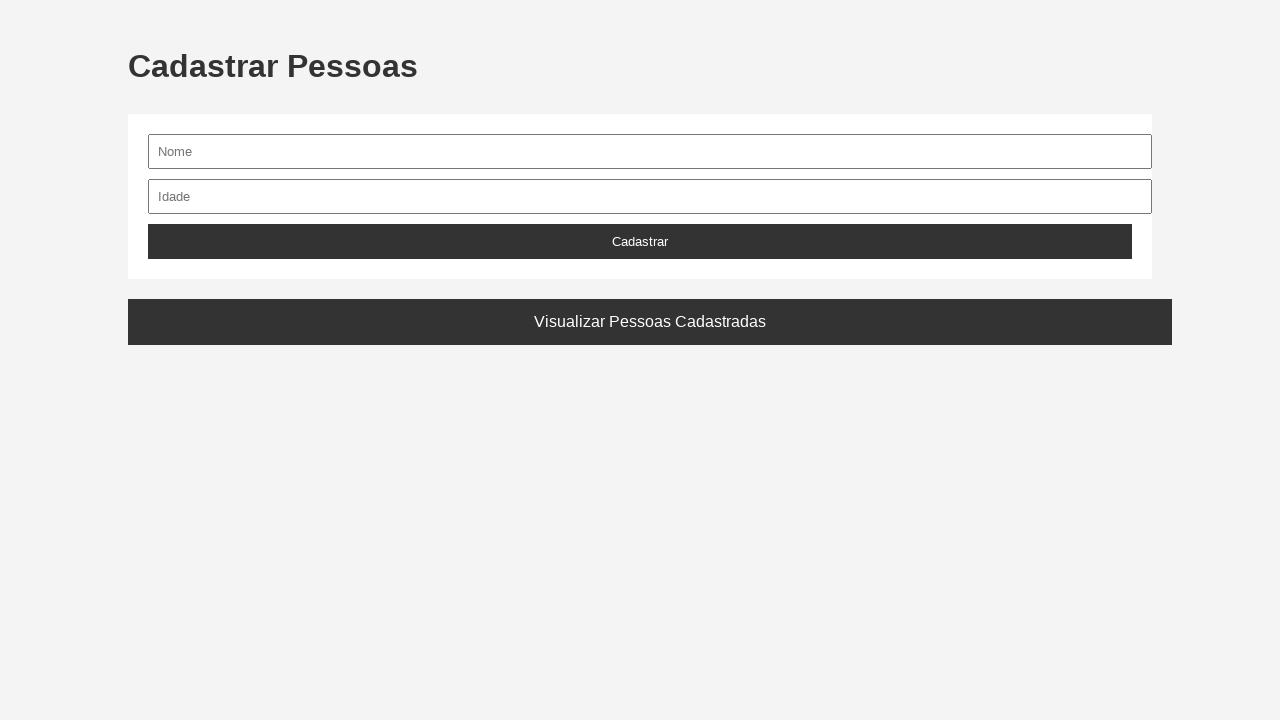

Name input field became visible
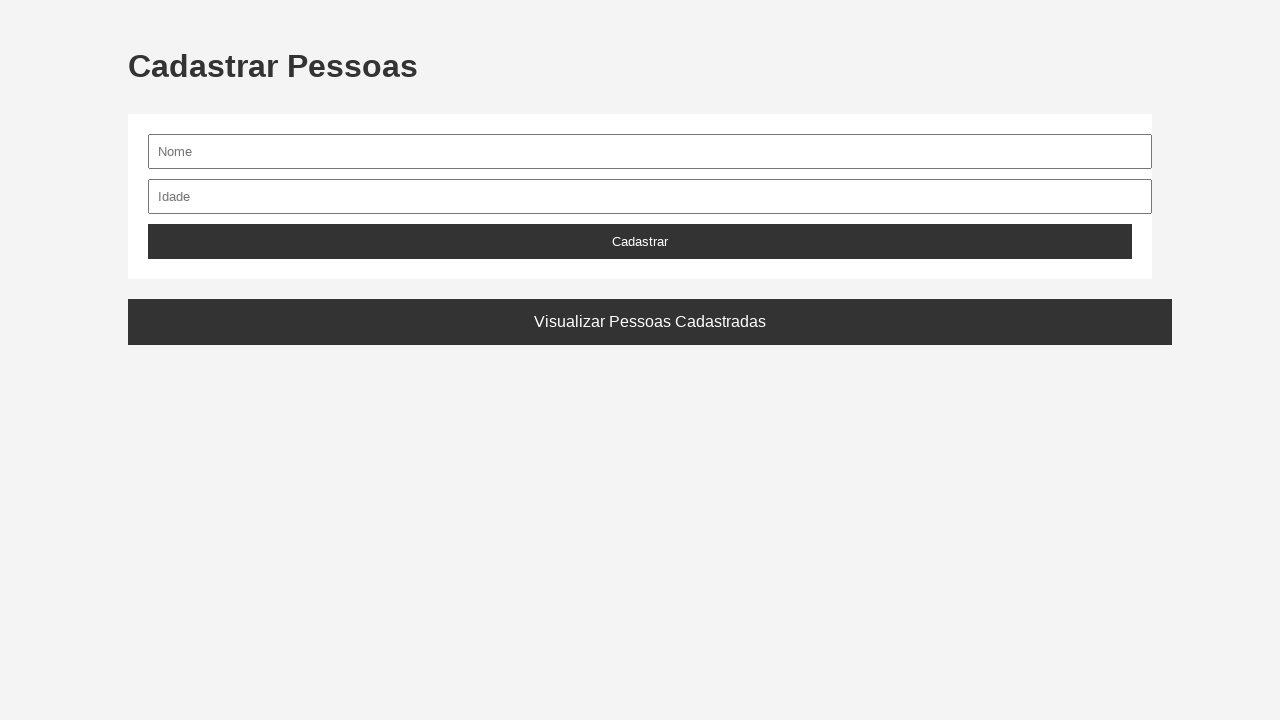

Age input field became visible
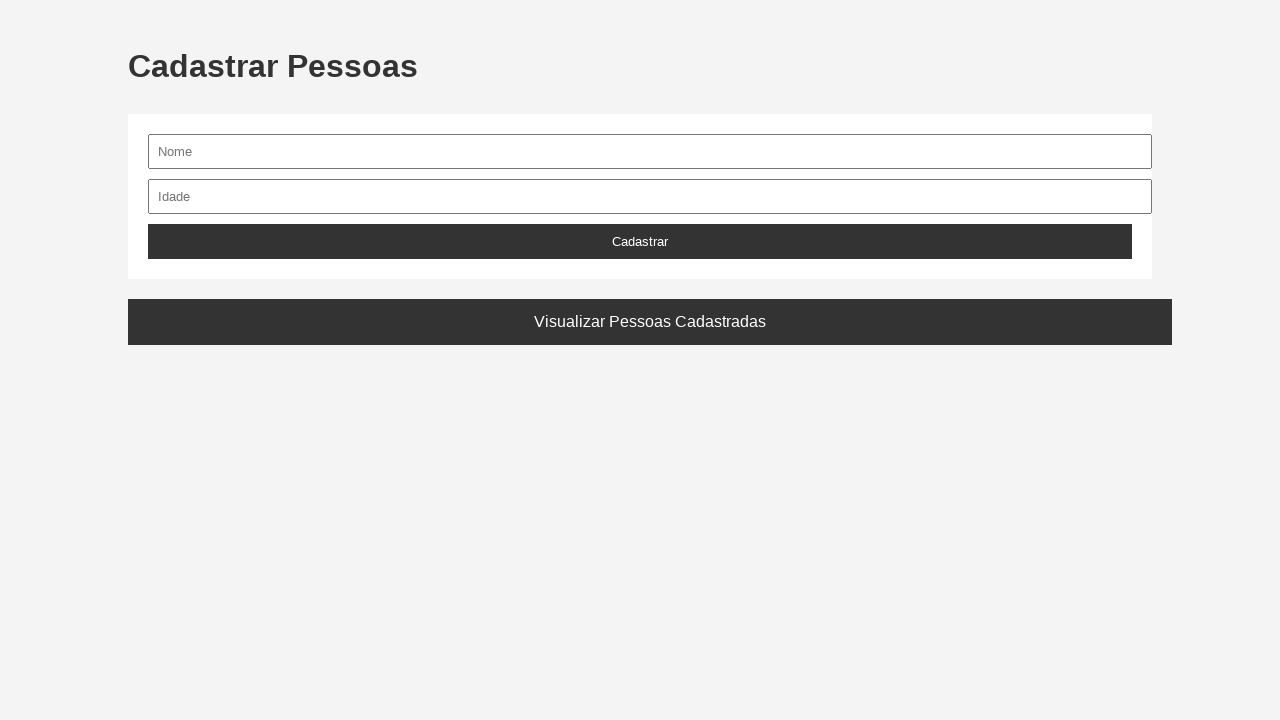

Filled age field with value '30' on input[name='idade'], input#idade, input[type='number']
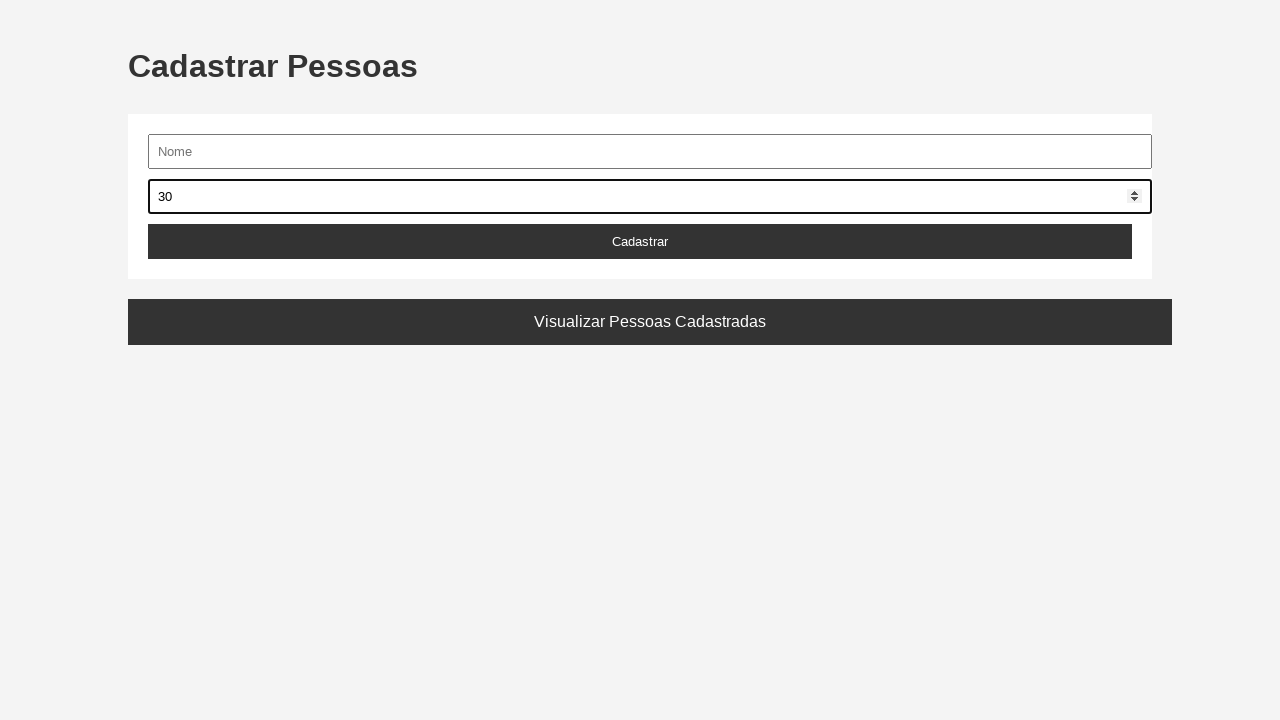

Clicked Cadastrar button to submit registration at (640, 242) on button:has-text('Cadastrar')
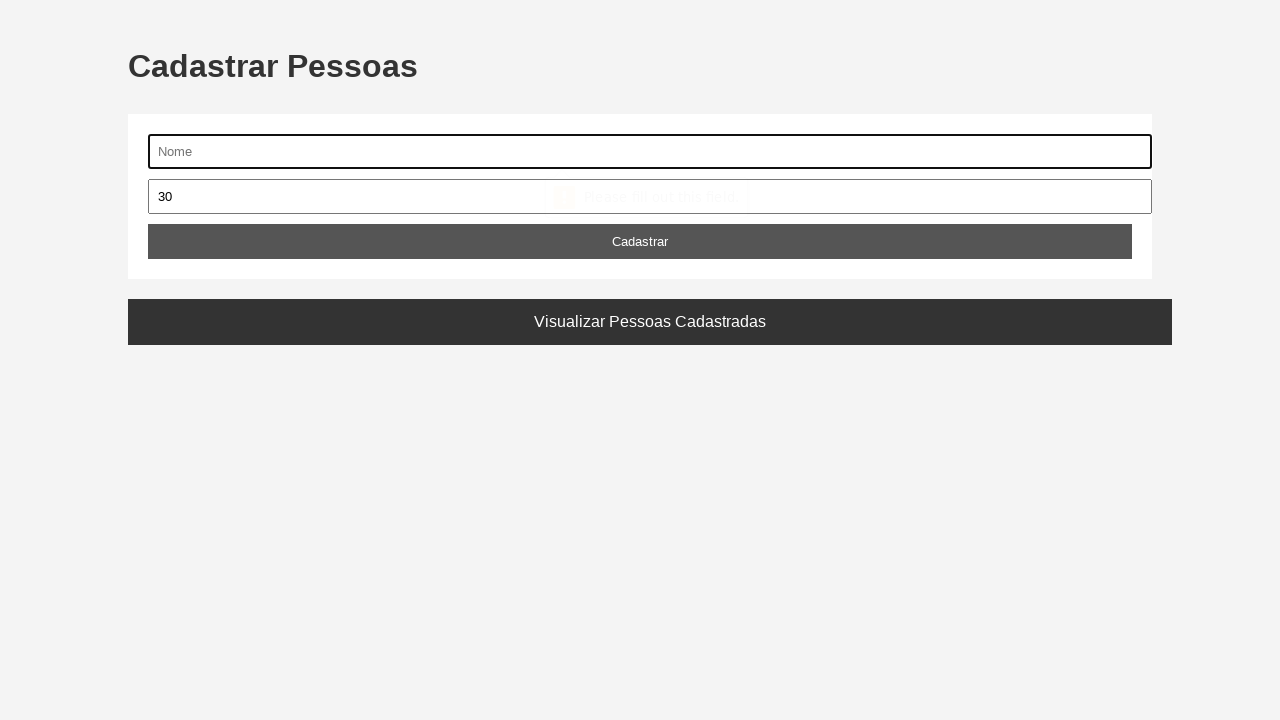

Clicked Visualizar button to navigate to person list page at (650, 322) on button:has-text('Visualizar'), a:has-text('Visualizar')
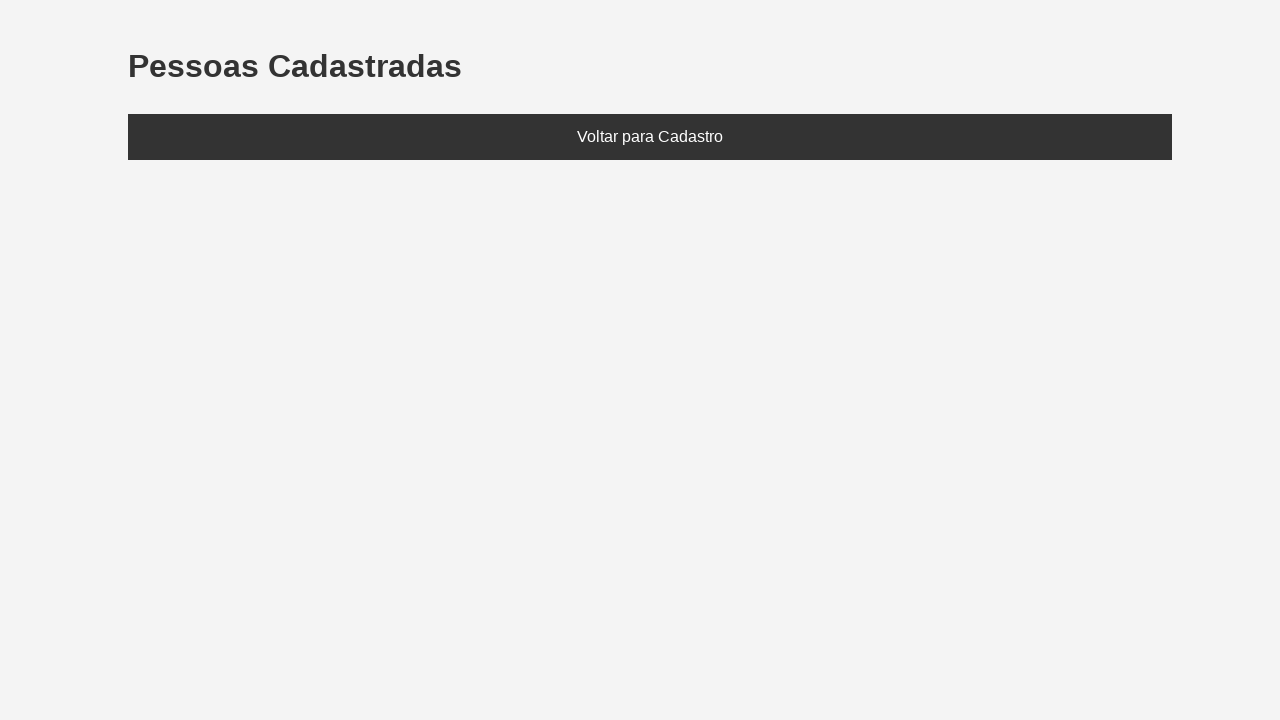

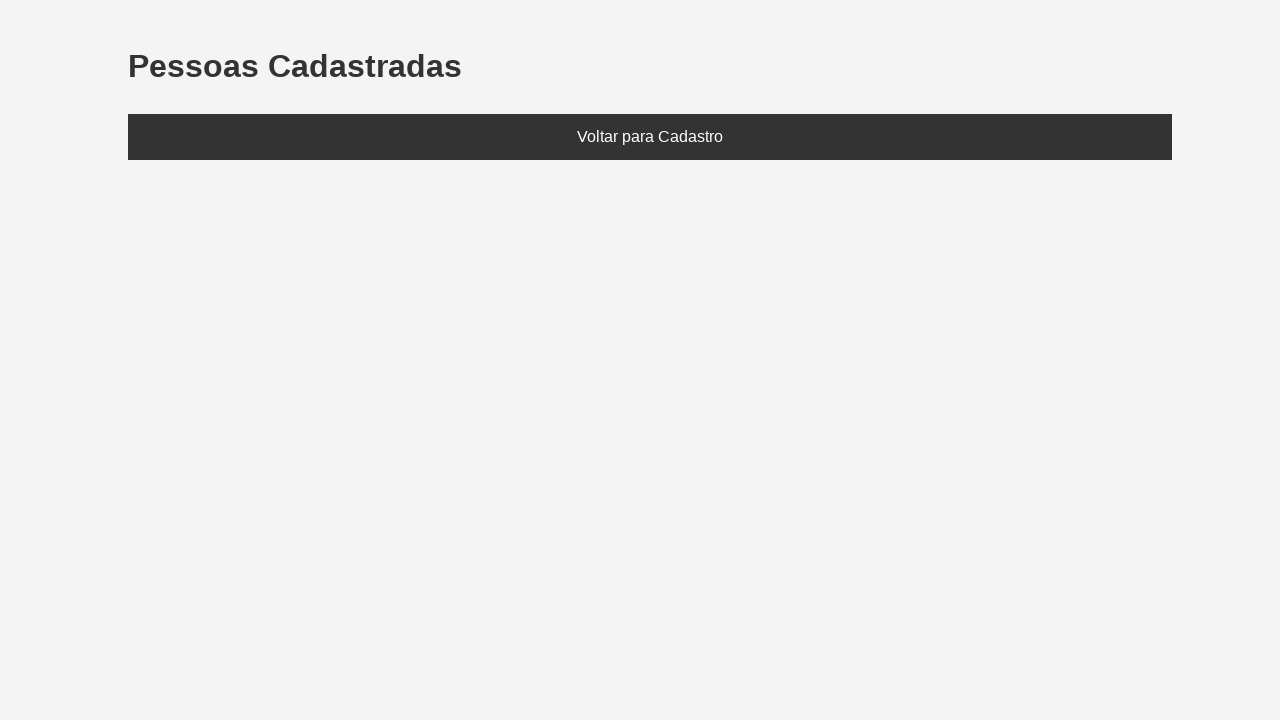